Navigates to DemoBlaze e-commerce site and verifies that product categories are displayed, specifically checking for the Phones category

Starting URL: https://www.demoblaze.com/

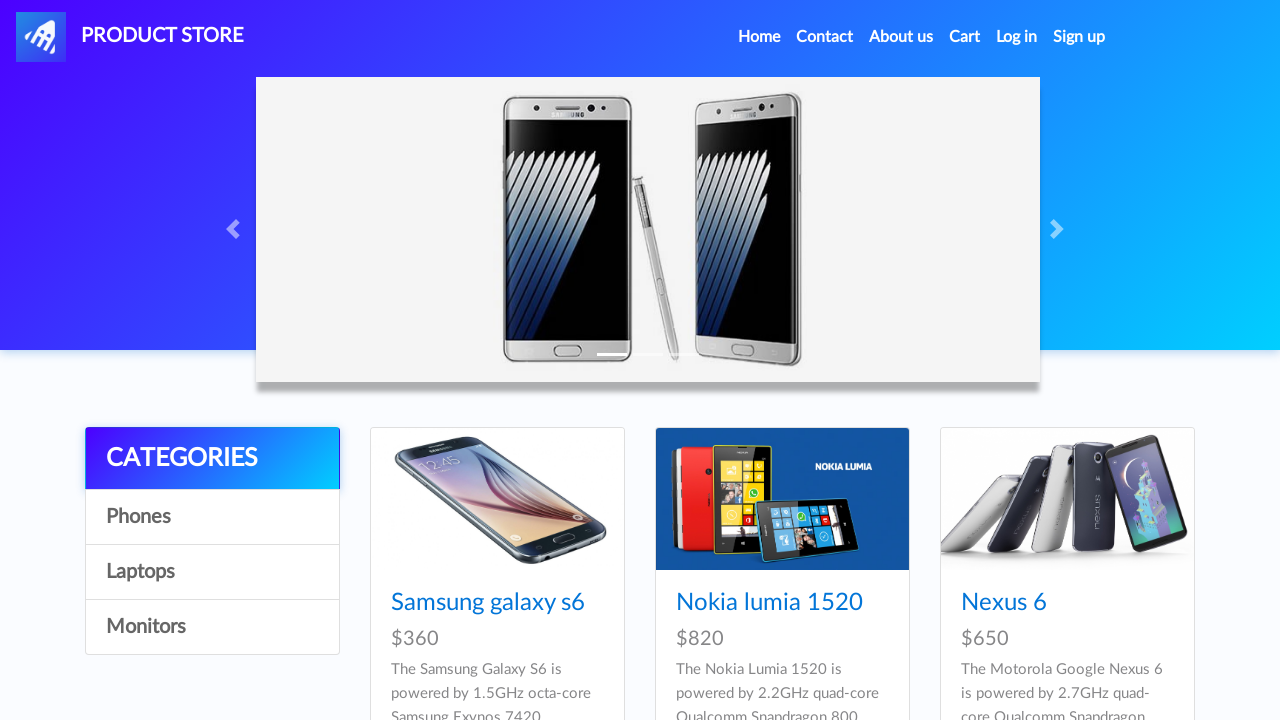

Waited for category elements to load
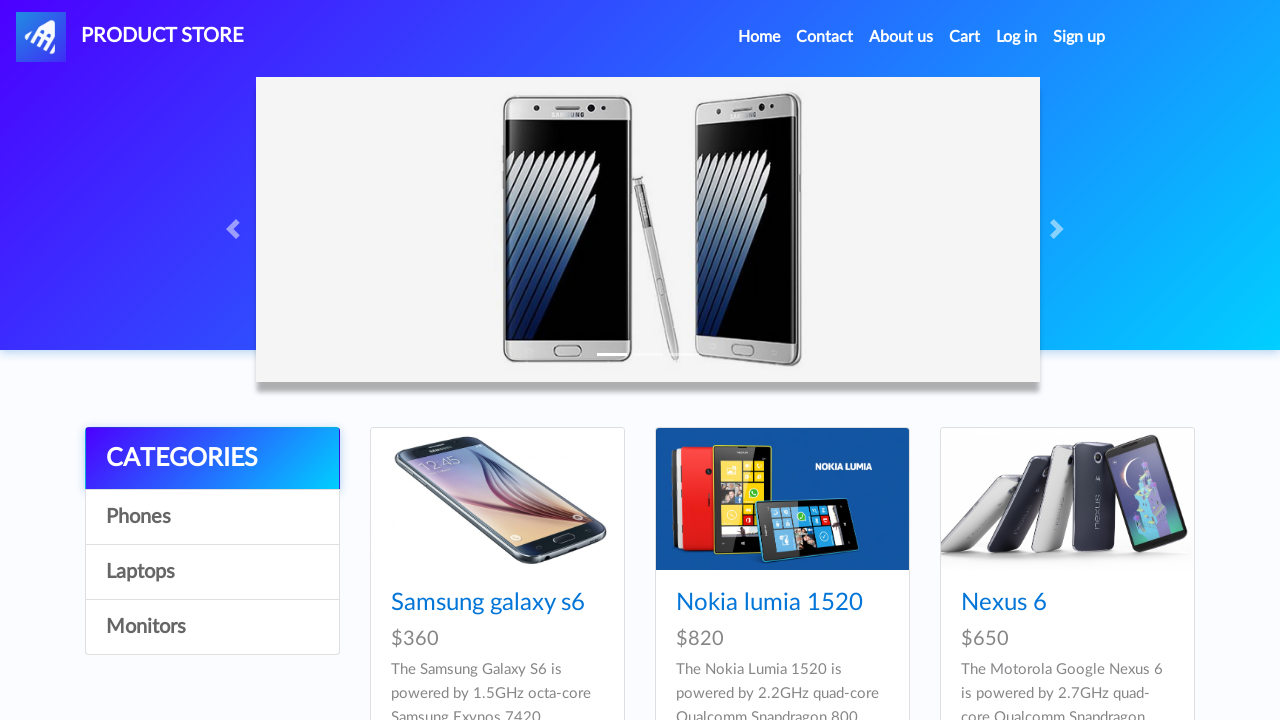

Retrieved all category elements - found 3 categories
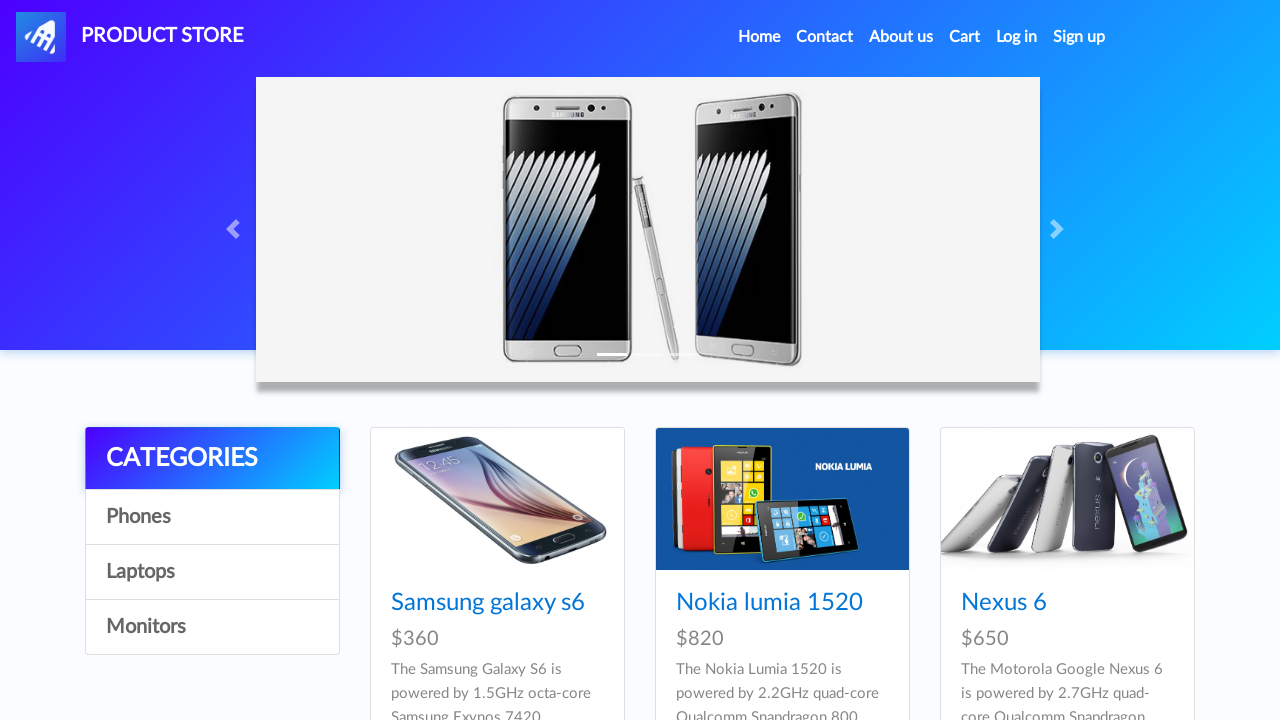

Verified category text content: Phones
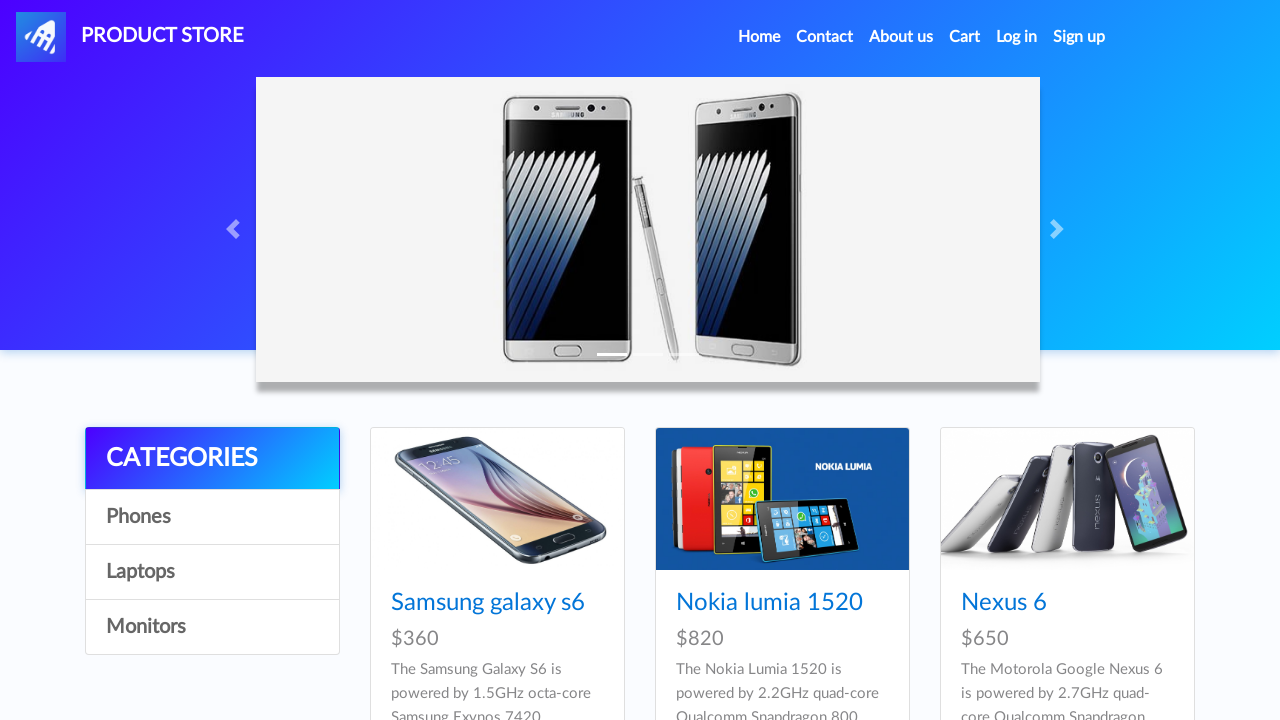

Verified category text content: Laptops
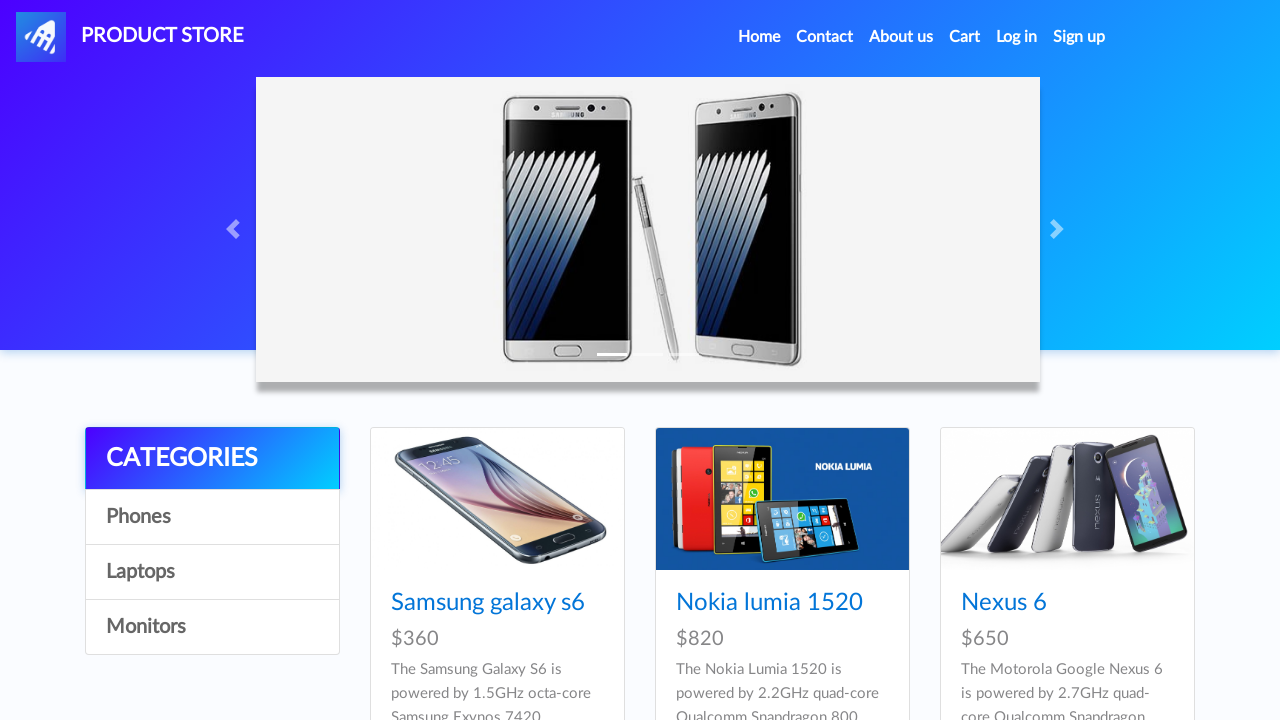

Verified category text content: Monitors
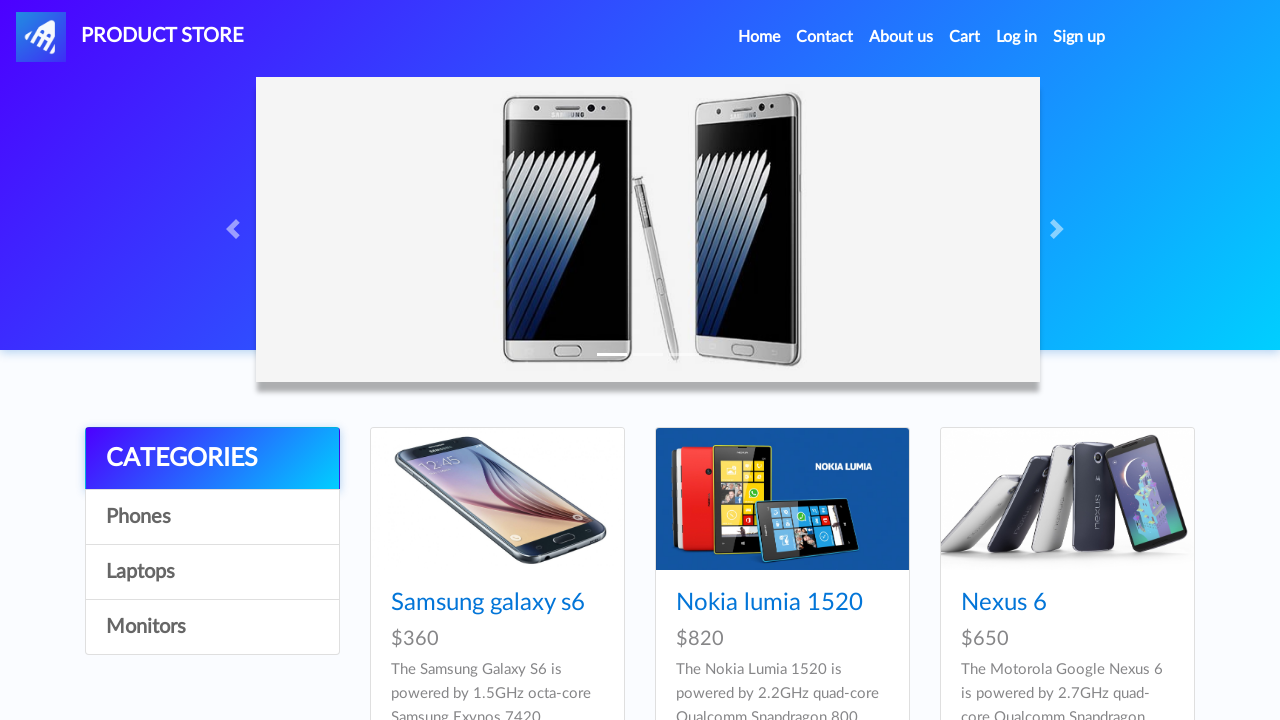

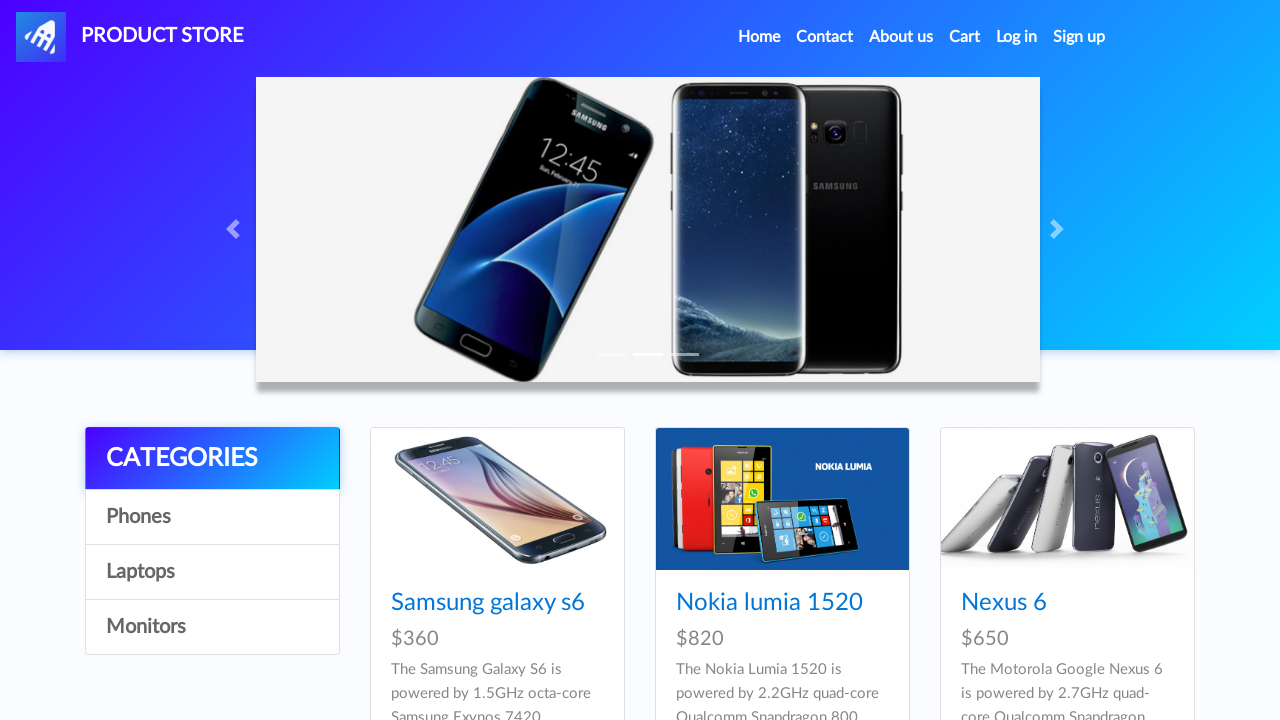